Tests checkbox interaction on a dynamic controls page by checking if it's selected and clicking it if not

Starting URL: https://v1.training-support.net/selenium/dynamic-controls

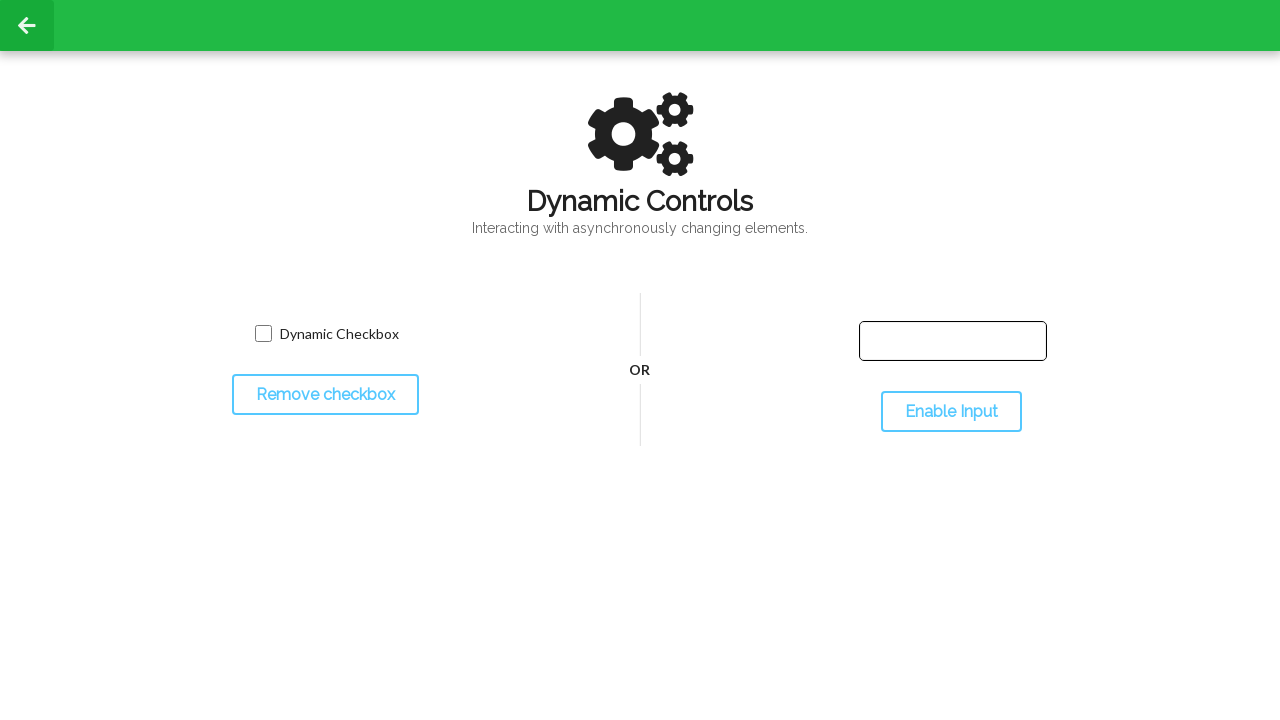

Located checkbox element on dynamic controls page
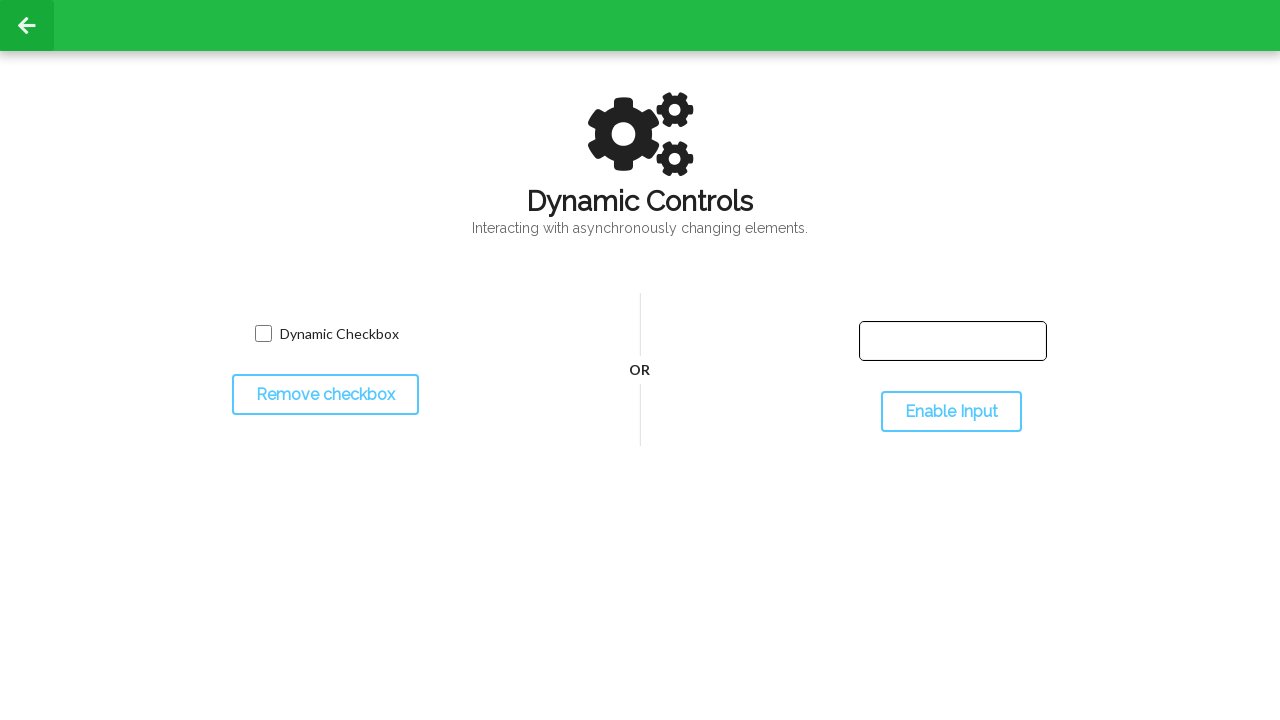

Verified checkbox is not selected
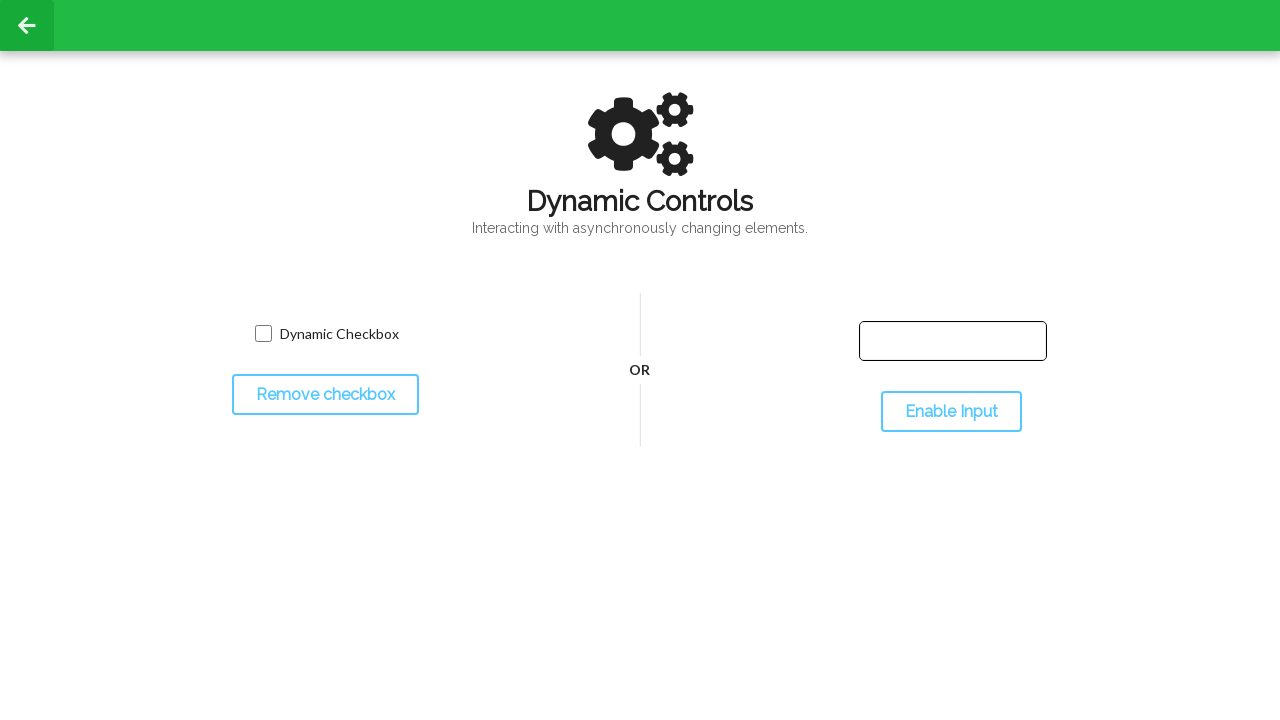

Clicked checkbox to select it at (263, 334) on xpath=//input[@type='checkbox']
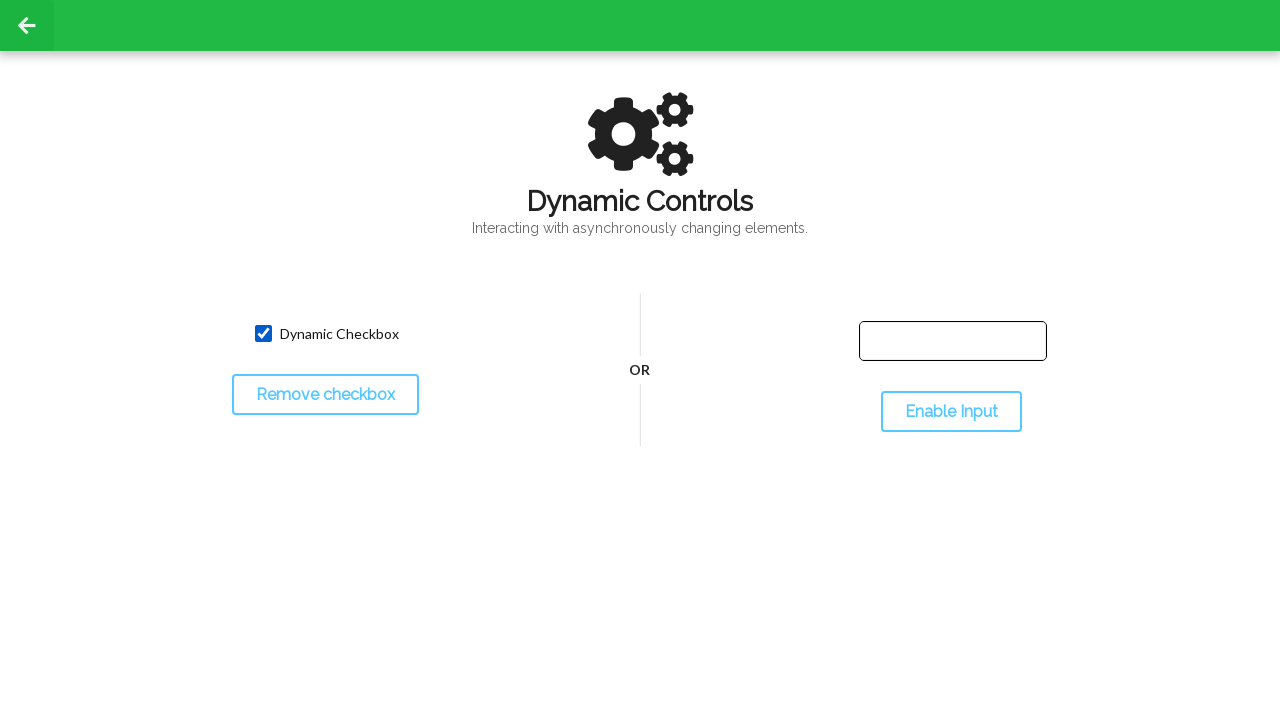

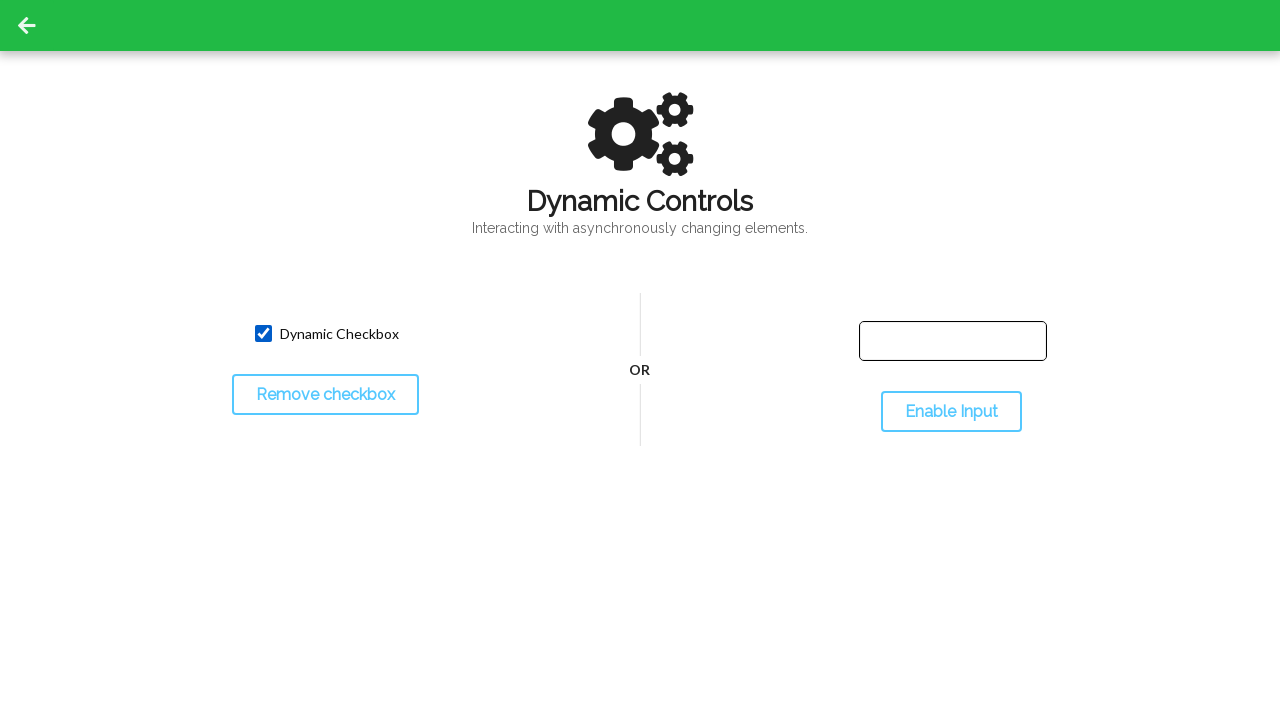